Tests keypress functionality by clicking on a name input field, entering text, and clicking a button

Starting URL: https://formy-project.herokuapp.com/keypress

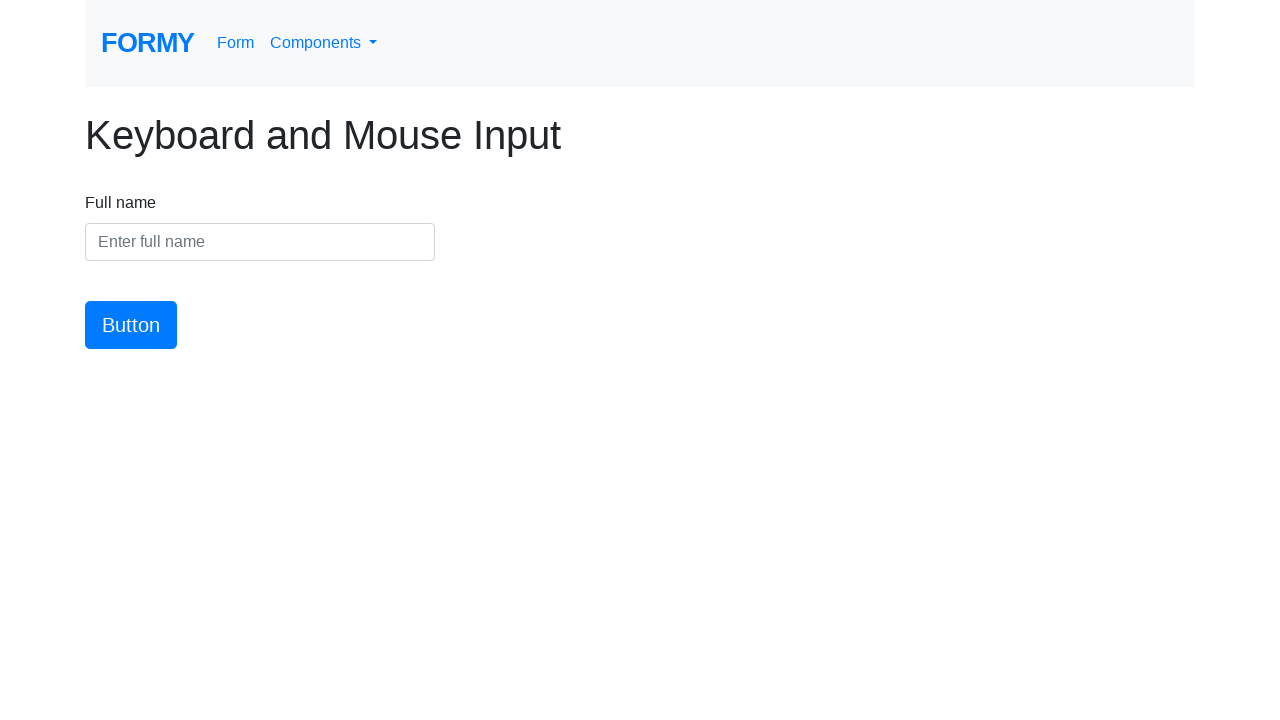

Clicked on the name input field at (260, 242) on #name
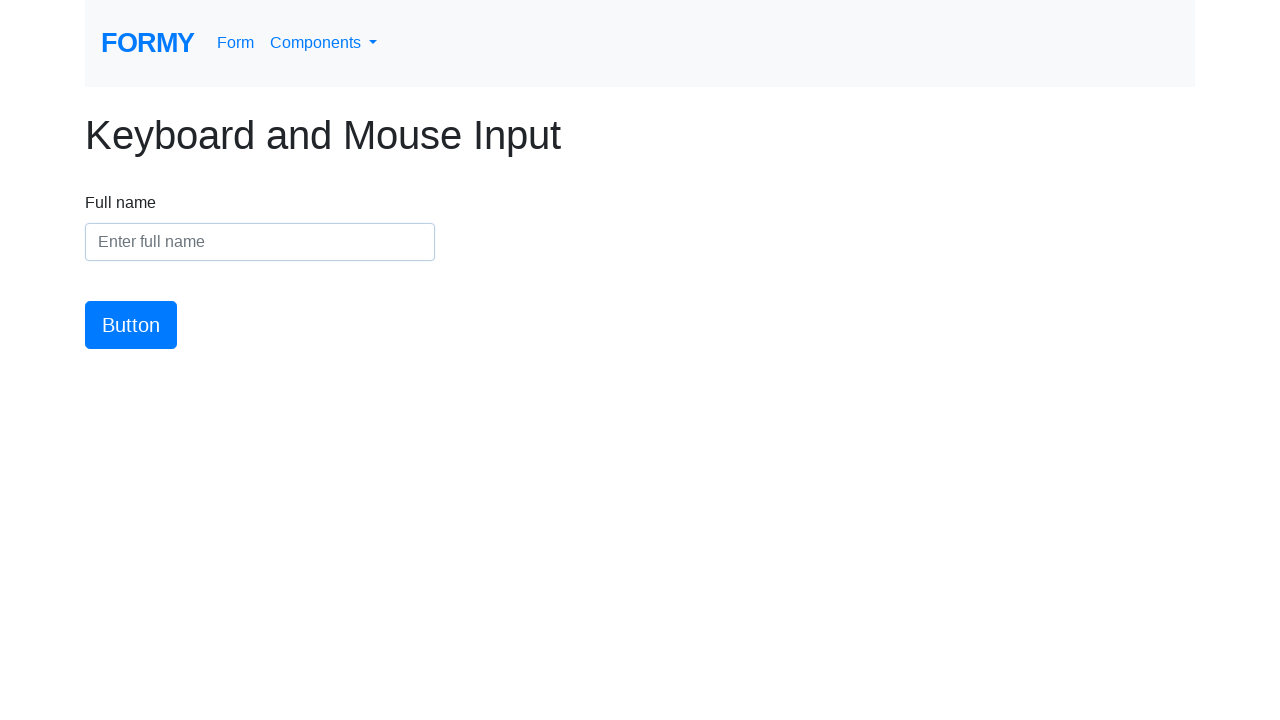

Entered 'Ferent Claudiu' in the name input field on #name
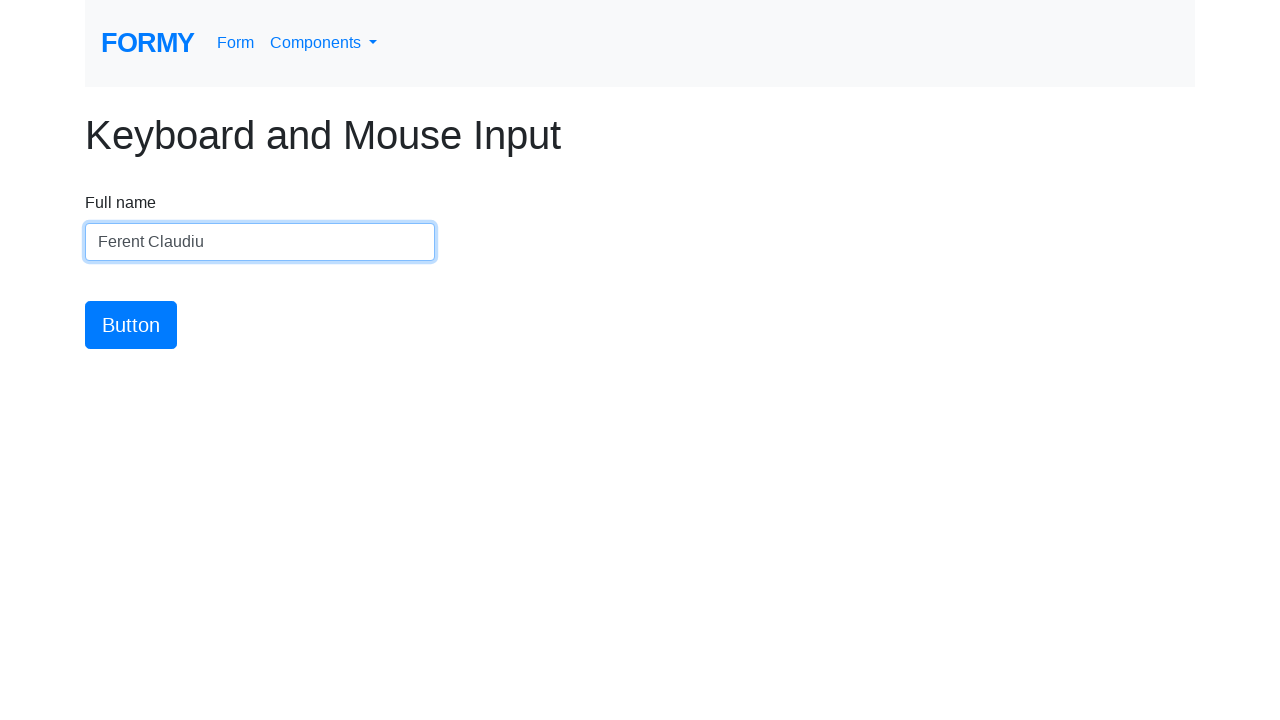

Clicked the submit button at (131, 325) on #button
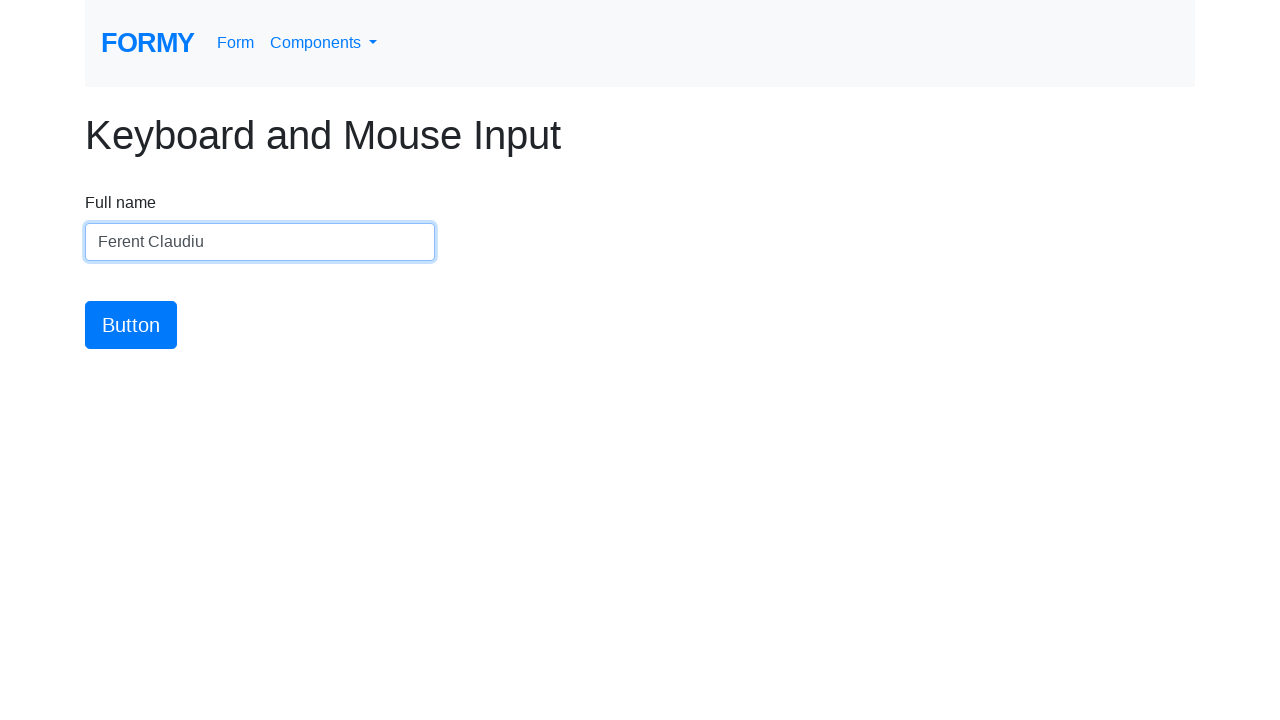

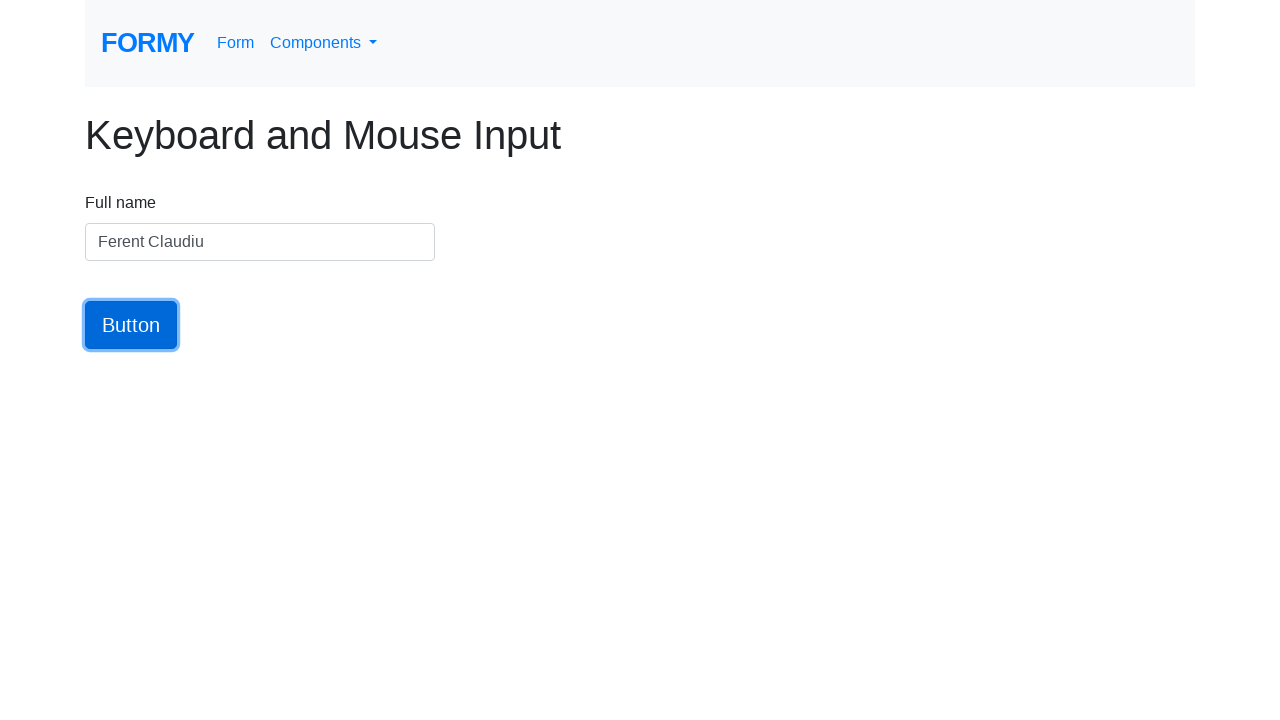